Tests opting out of A/B tests by forging an opt-out cookie on the target page, then refreshing to verify the page shows "No A/B Test" instead of the A/B test variations.

Starting URL: http://the-internet.herokuapp.com/abtest

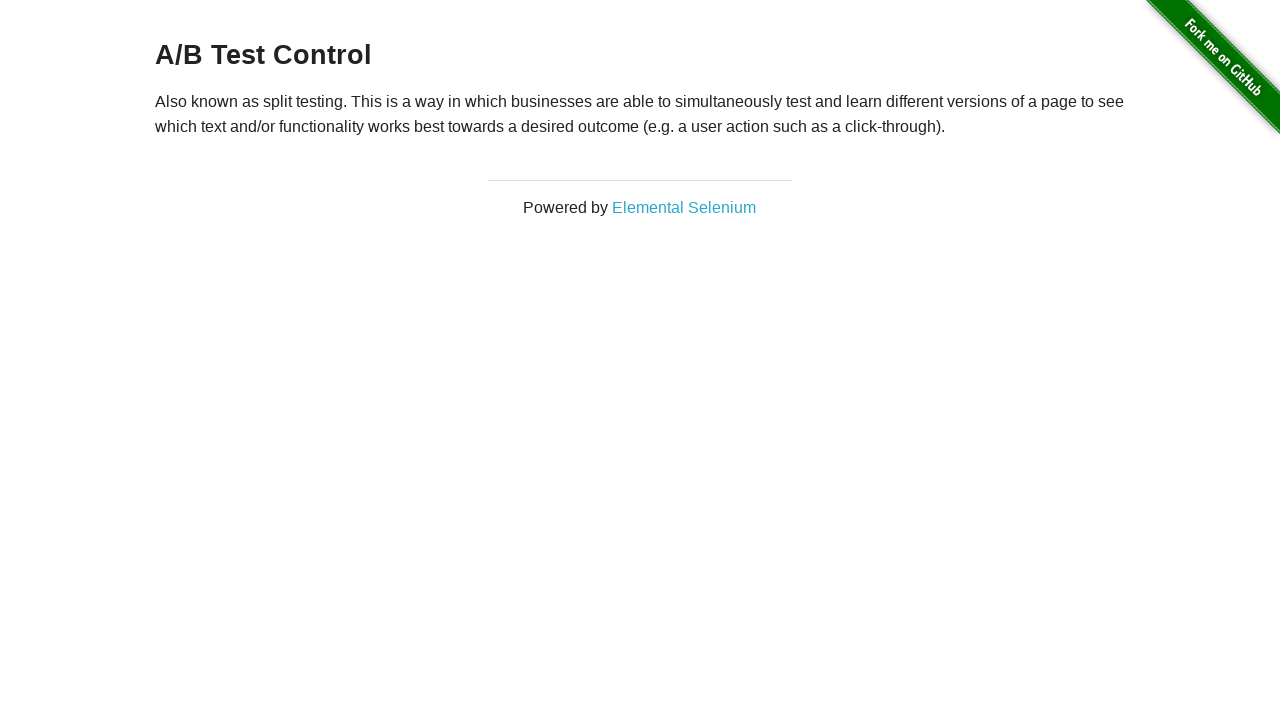

Located h3 heading element
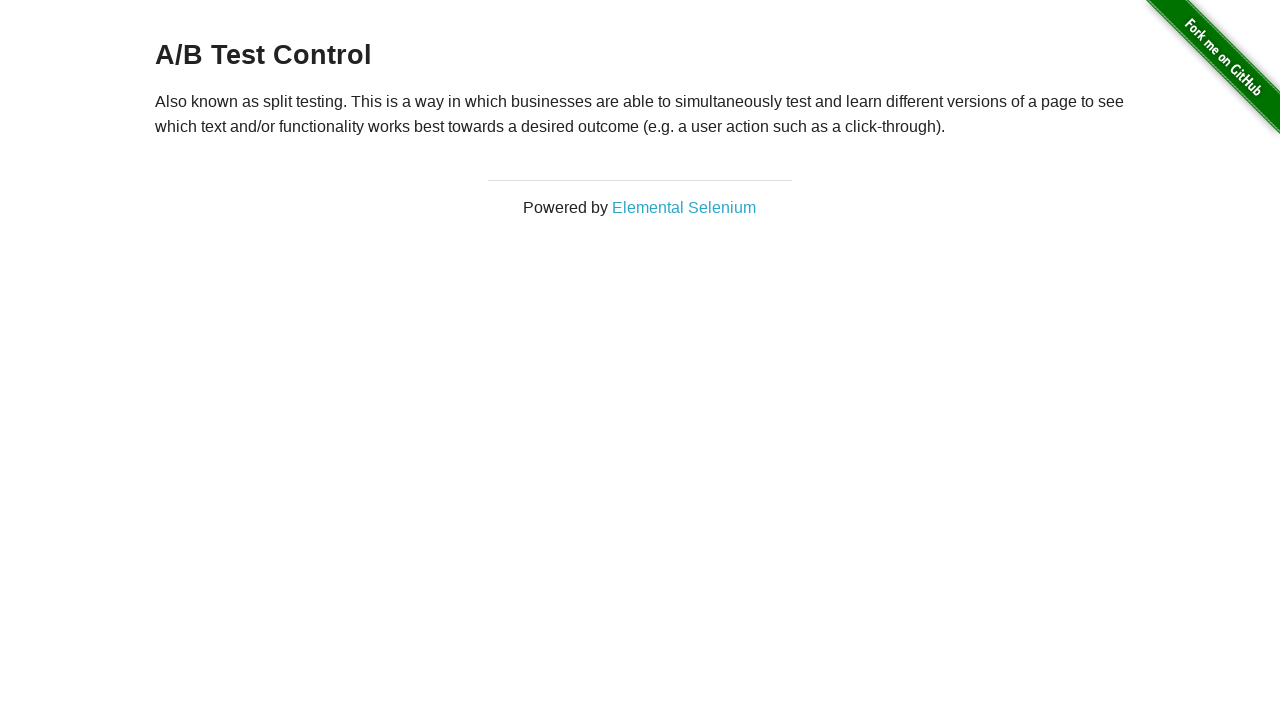

Retrieved heading text: 'A/B Test Control'
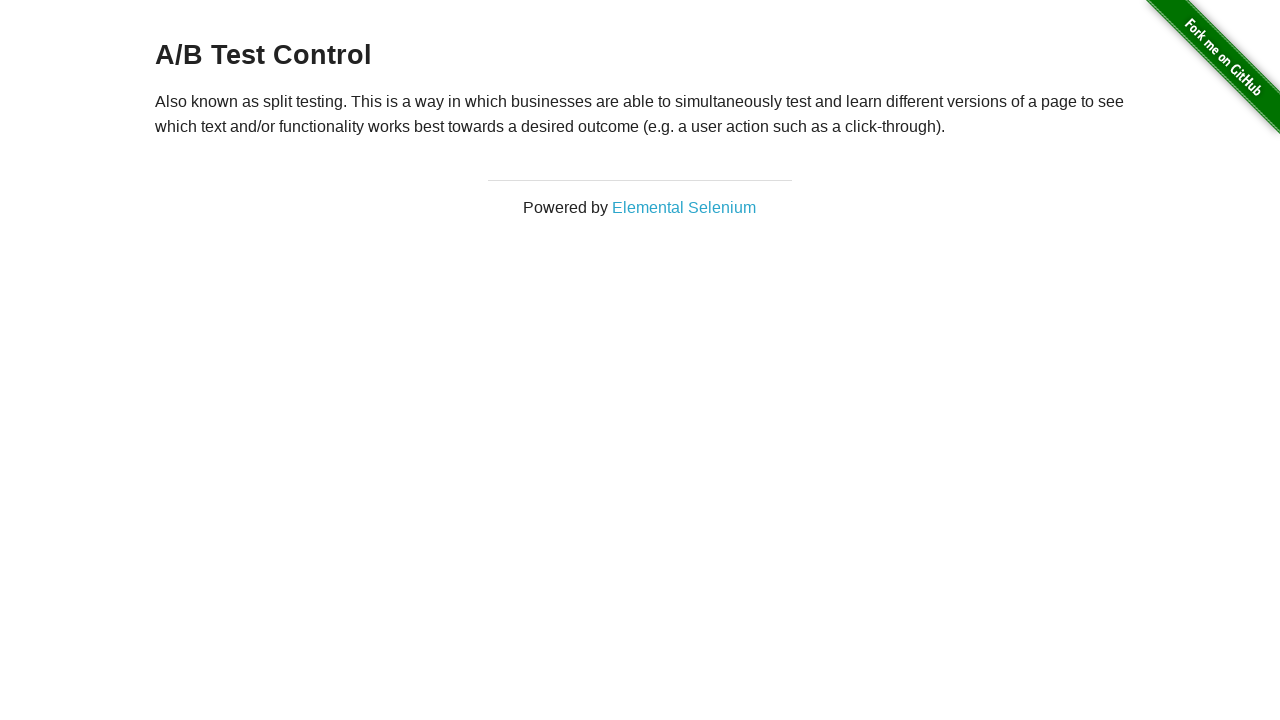

Verified initial heading is an A/B test variation or control
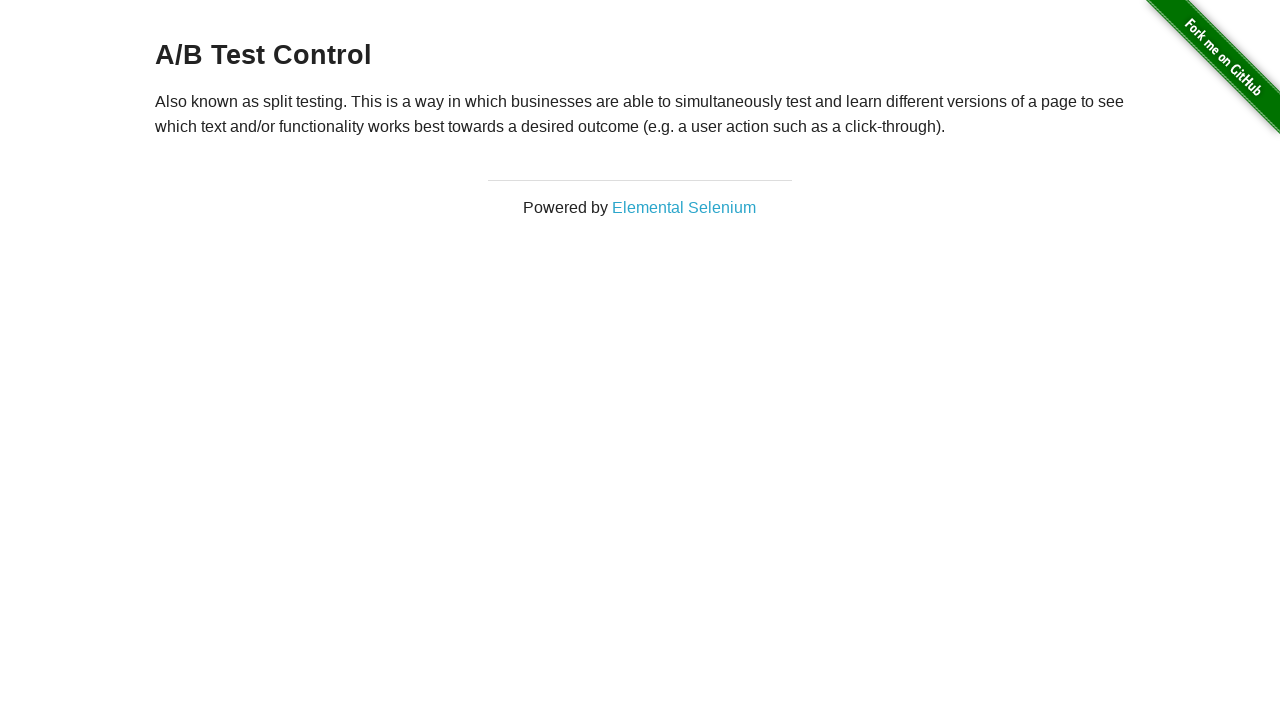

Added optimizelyOptOut cookie to context
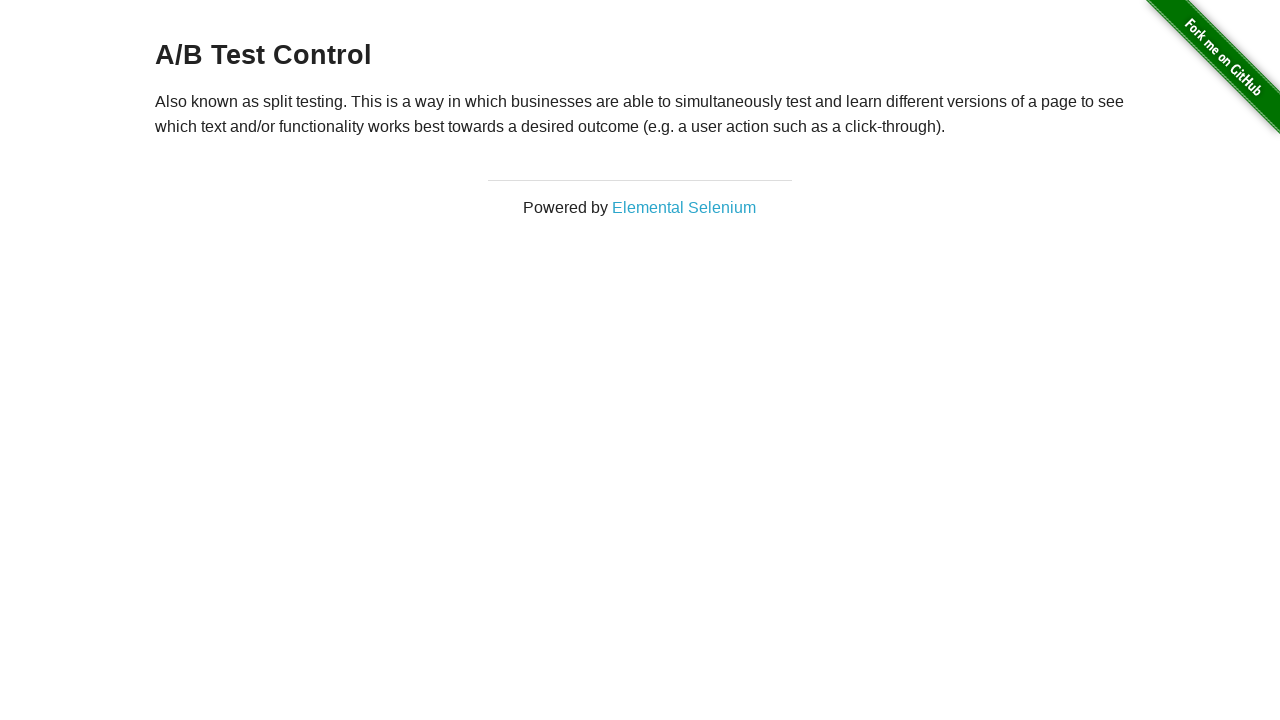

Reloaded the page to apply opt-out cookie
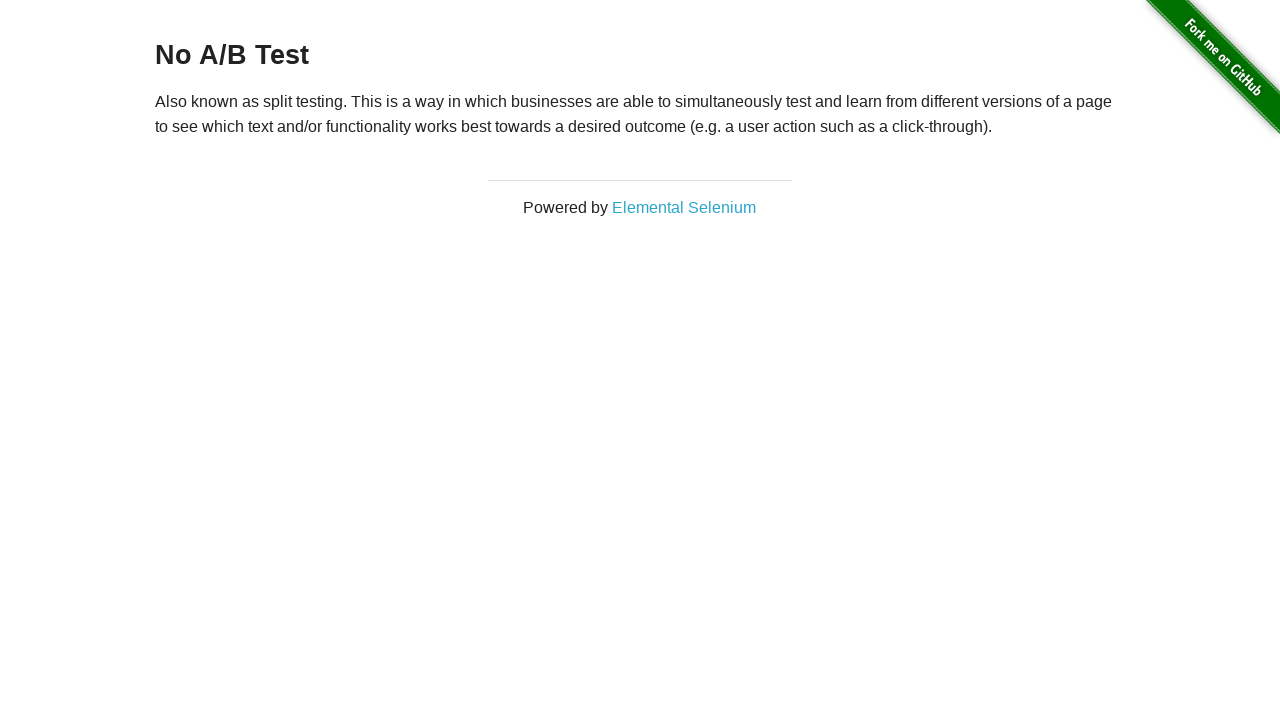

Retrieved heading text after reload: 'No A/B Test'
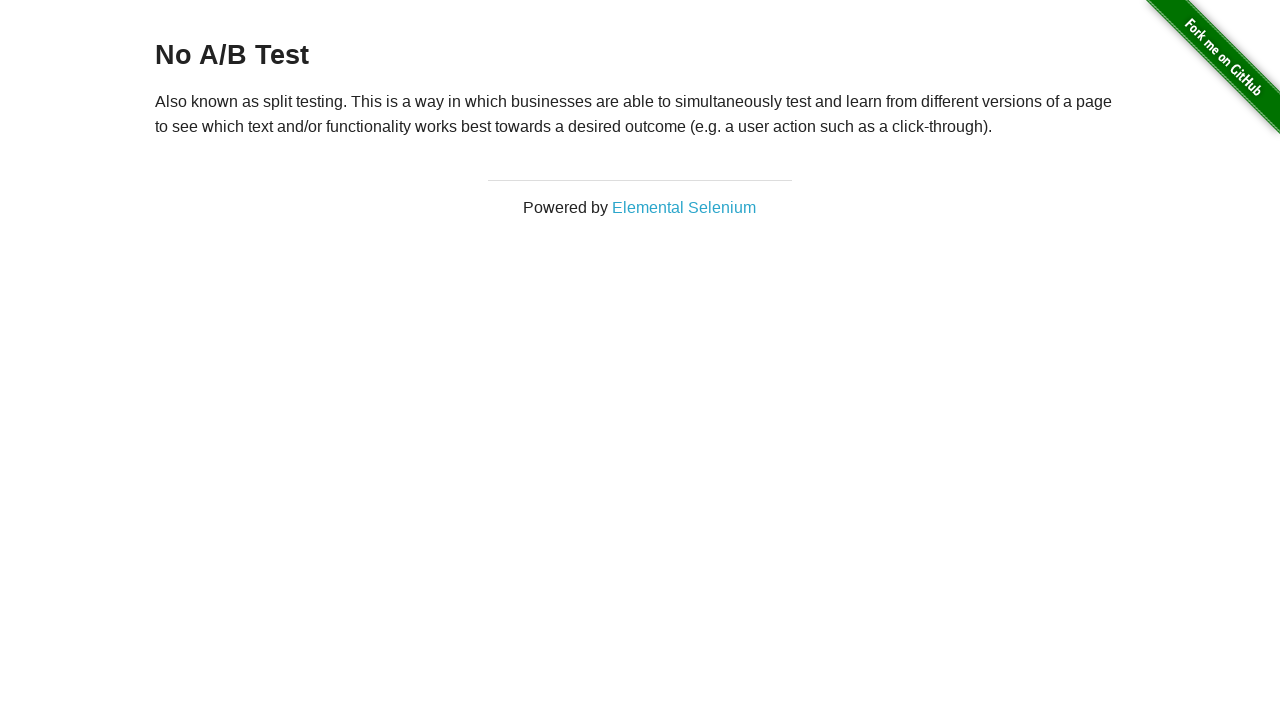

Verified heading now shows 'No A/B Test', confirming opt-out cookie worked
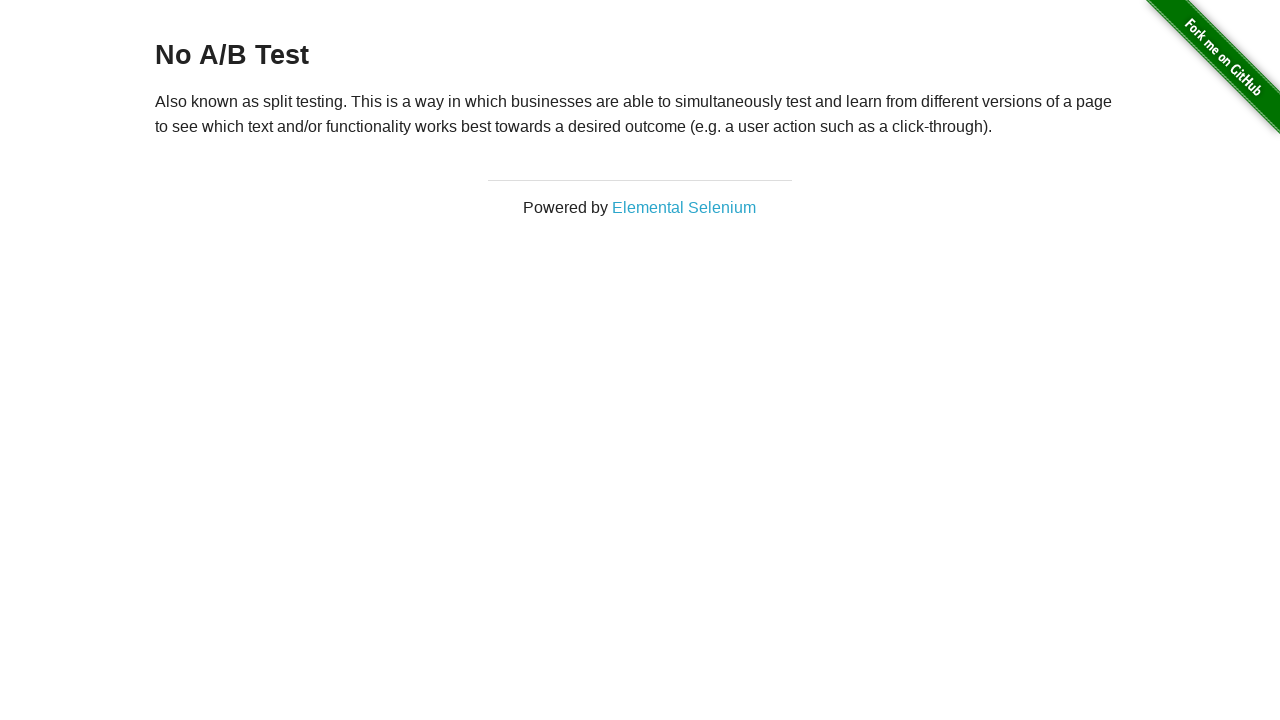

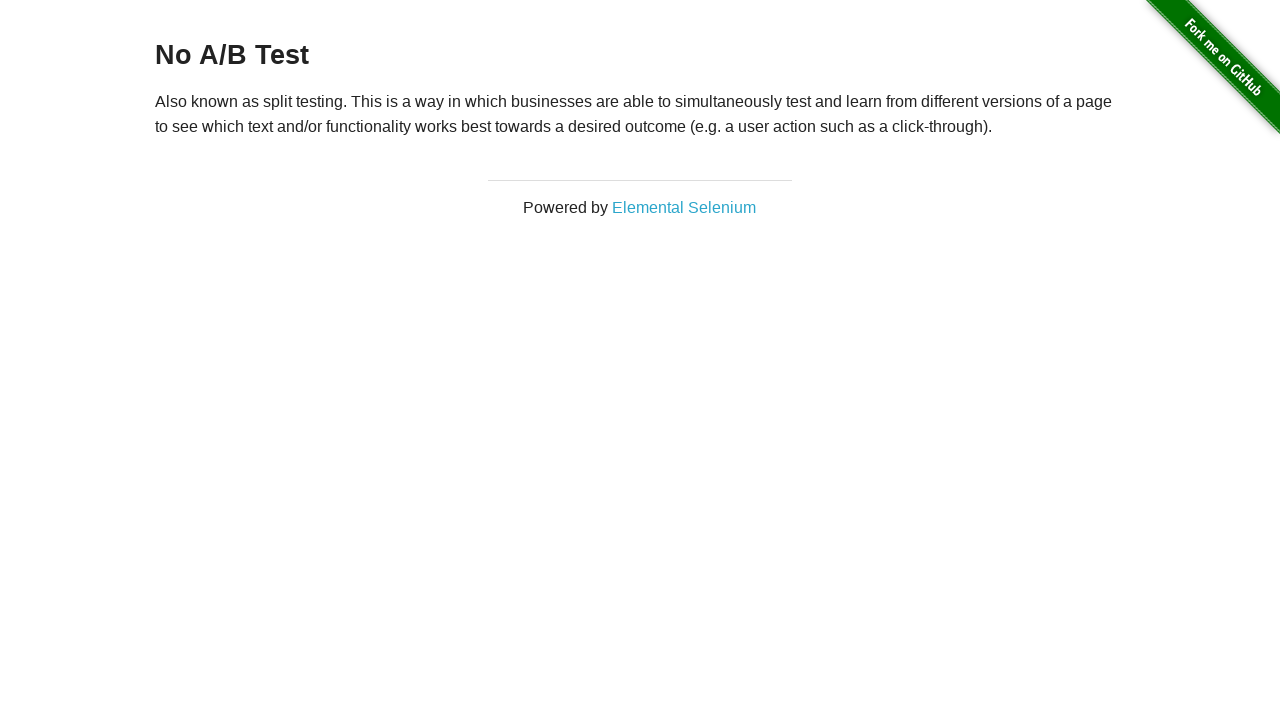